Tests viewport manipulation by maximizing, minimizing (simulated via small viewport), maximizing again, and applying zoom to the page on a demo e-commerce site.

Starting URL: https://demo.nopcommerce.com/

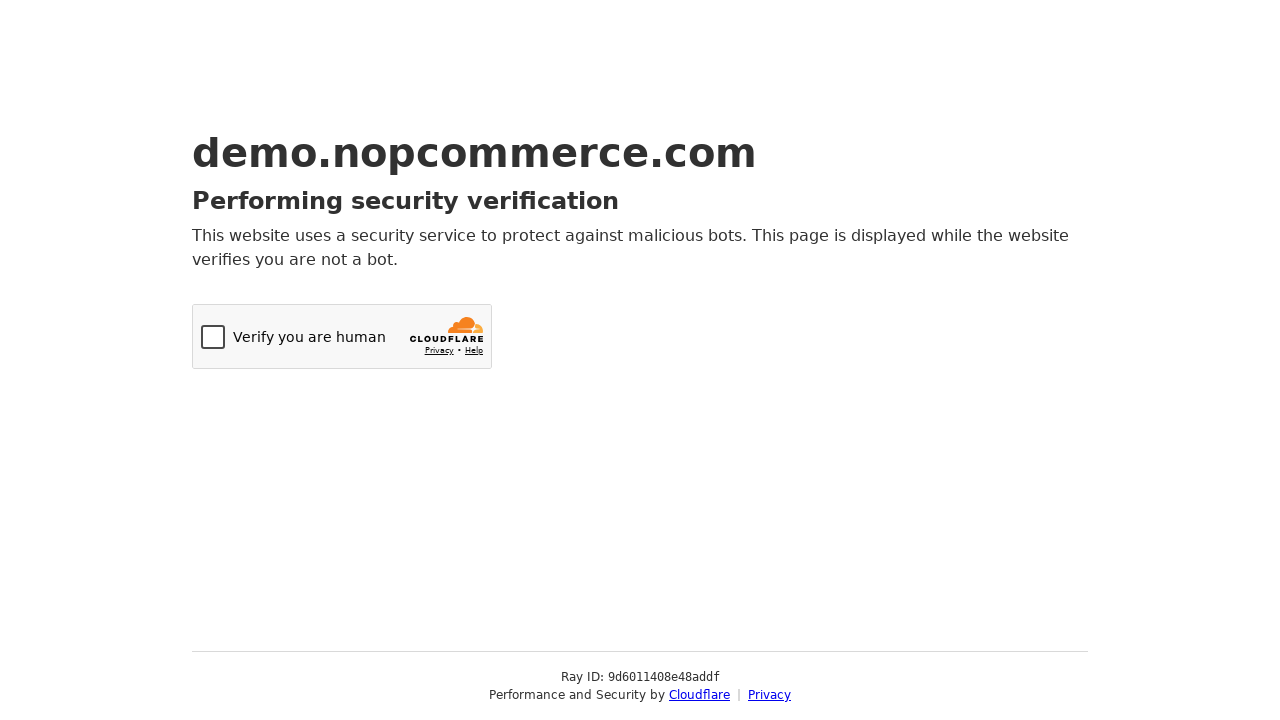

Set viewport to 1280x720 (maximized)
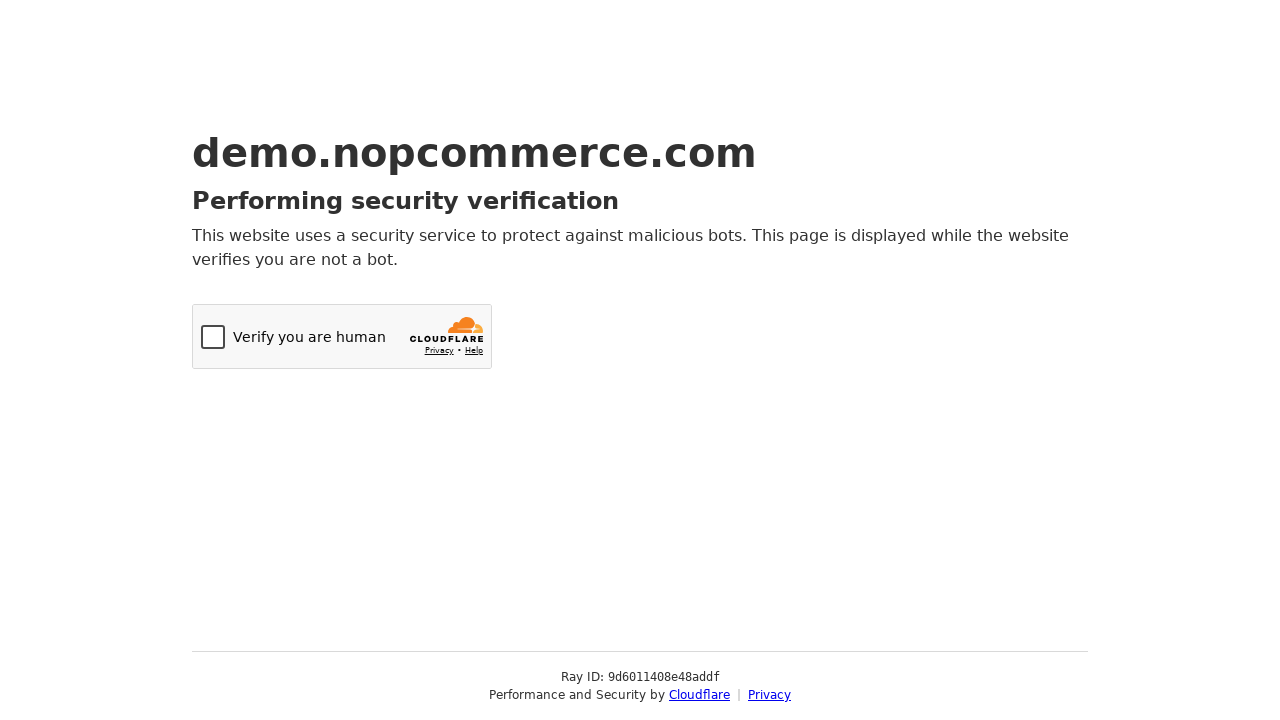

Set viewport to 300x200 (minimized simulation)
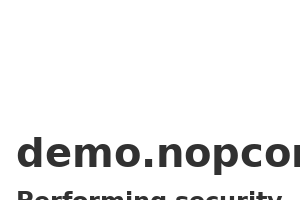

Set viewport to 1280x720 (maximized again)
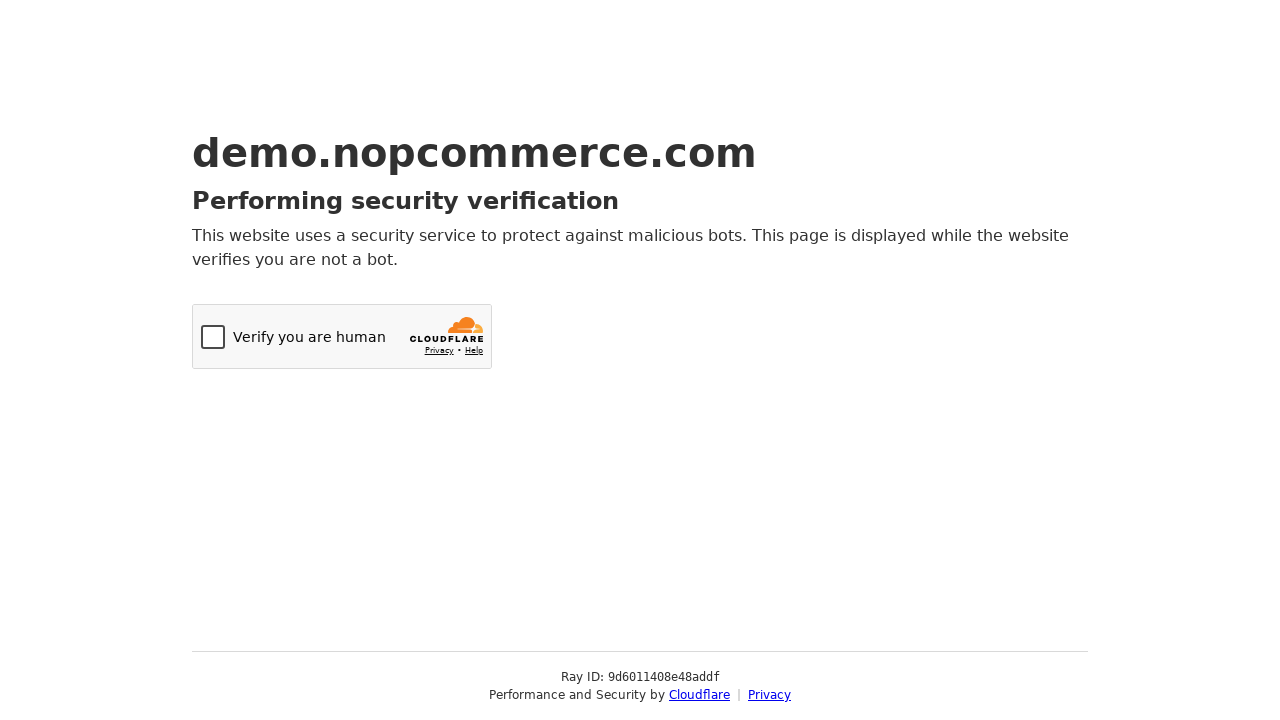

Applied 50% zoom to page
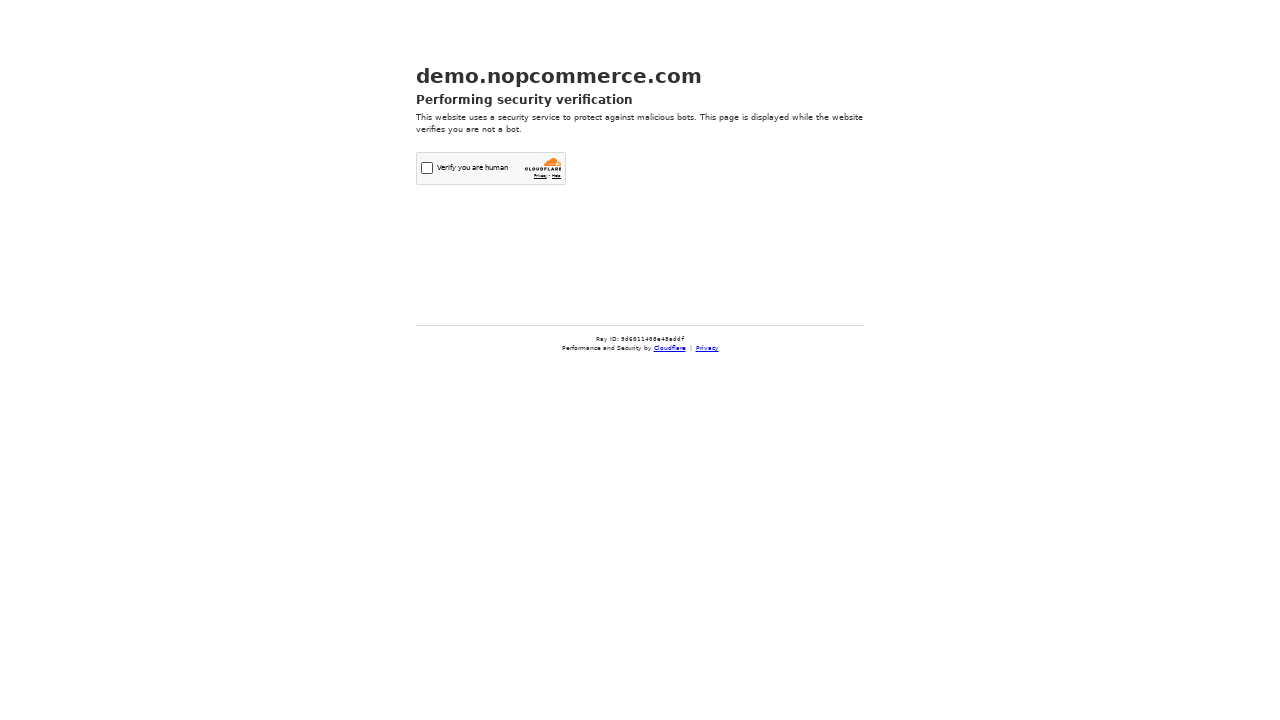

Waited 1000ms to observe zoom effect
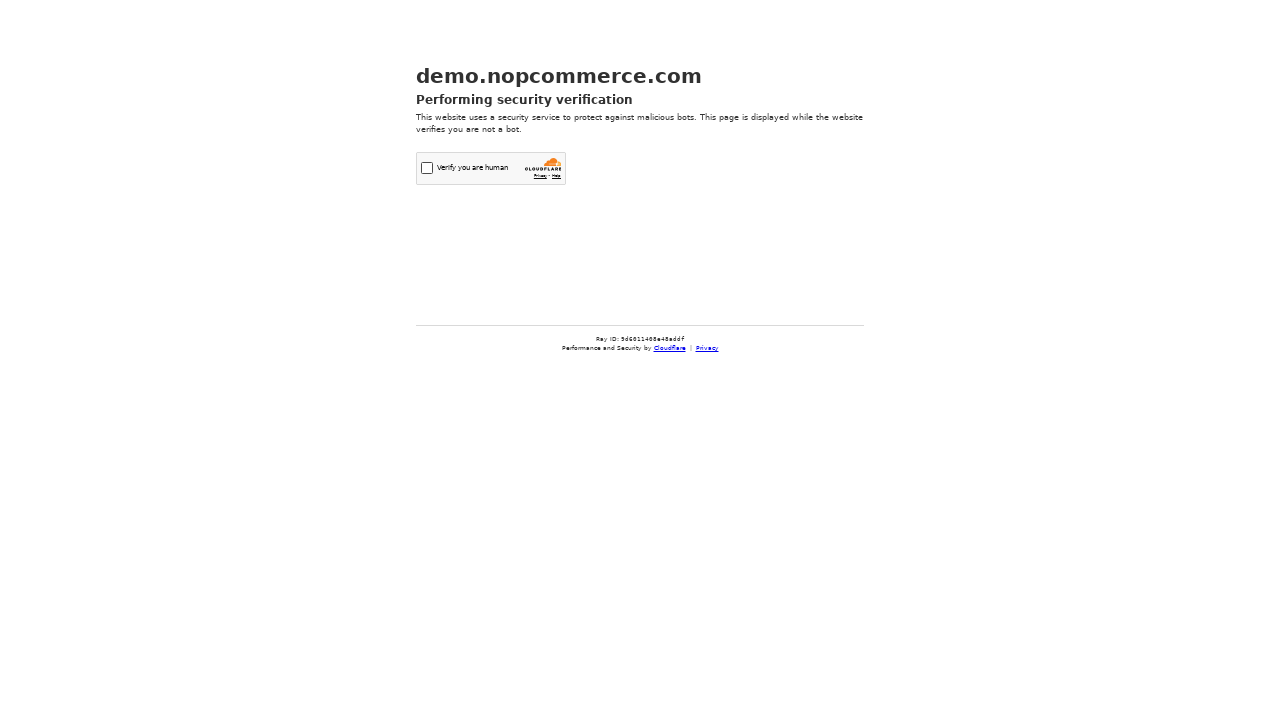

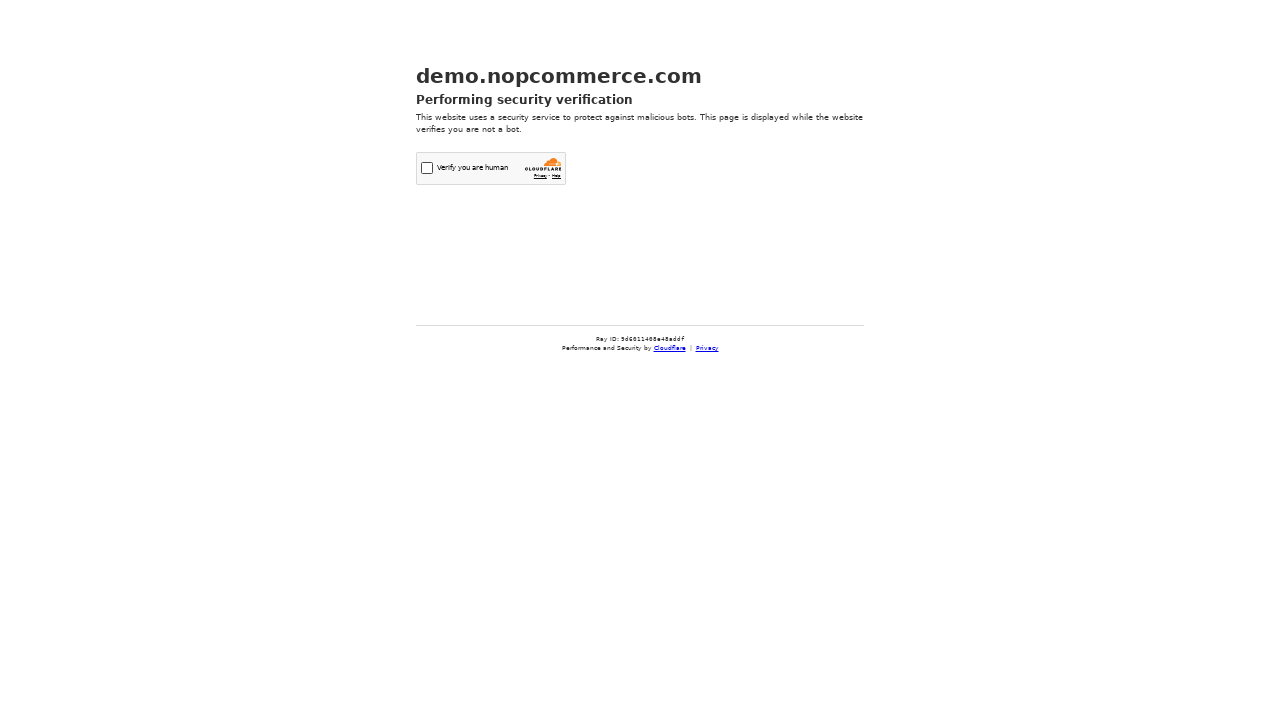